Tests that entering only a username and clicking login displays the error message "Epic sadface: Password is required"

Starting URL: https://www.saucedemo.com/

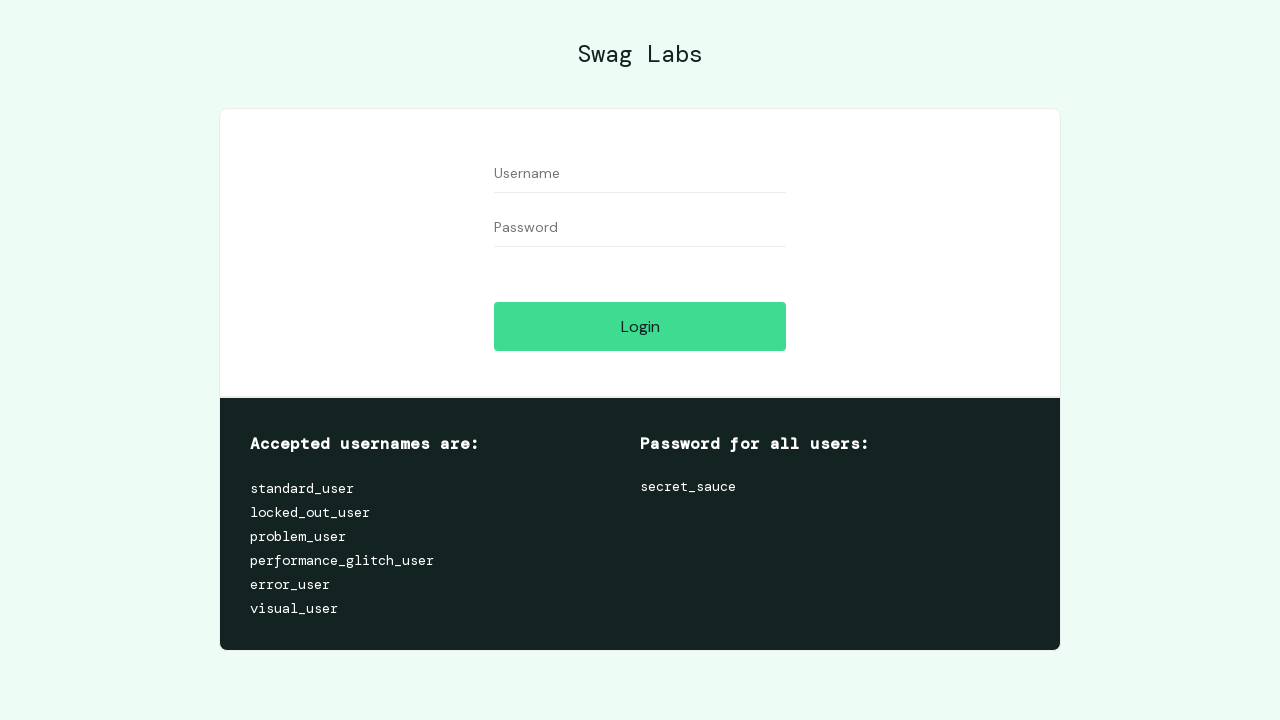

Entered username 'User' in the username field on #user-name
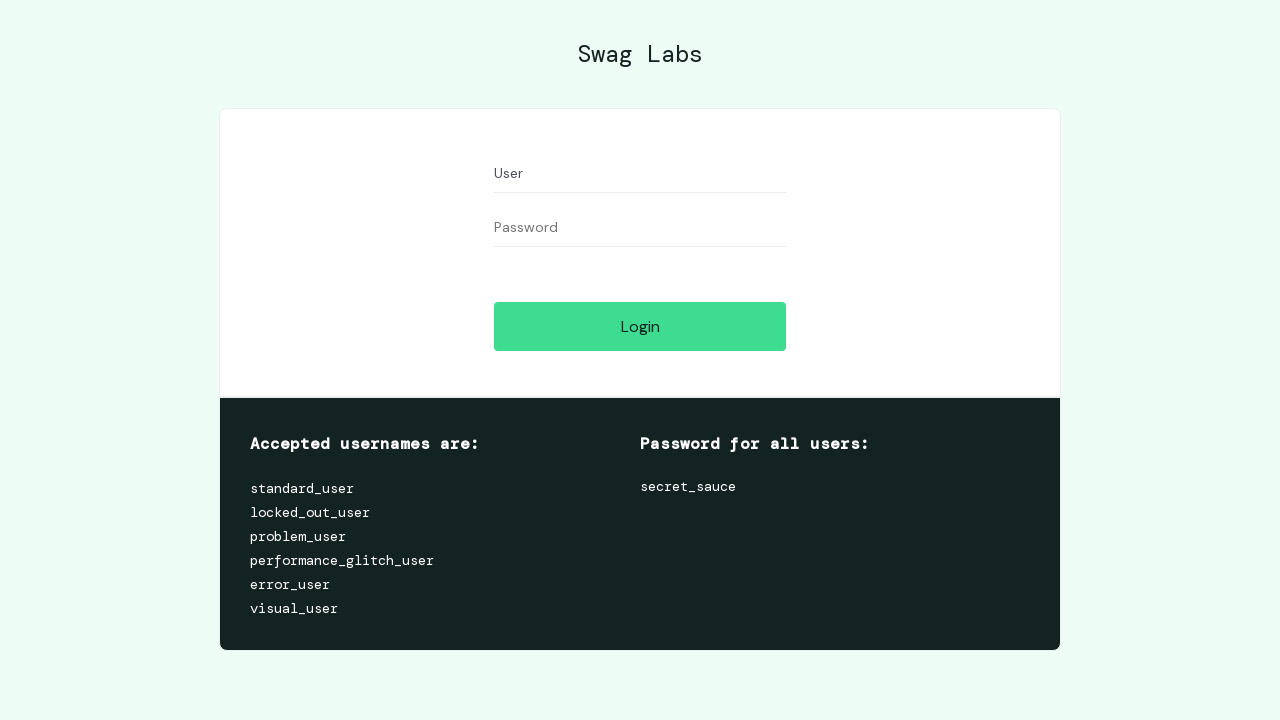

Retrieved username input value to verify it contains 'User'
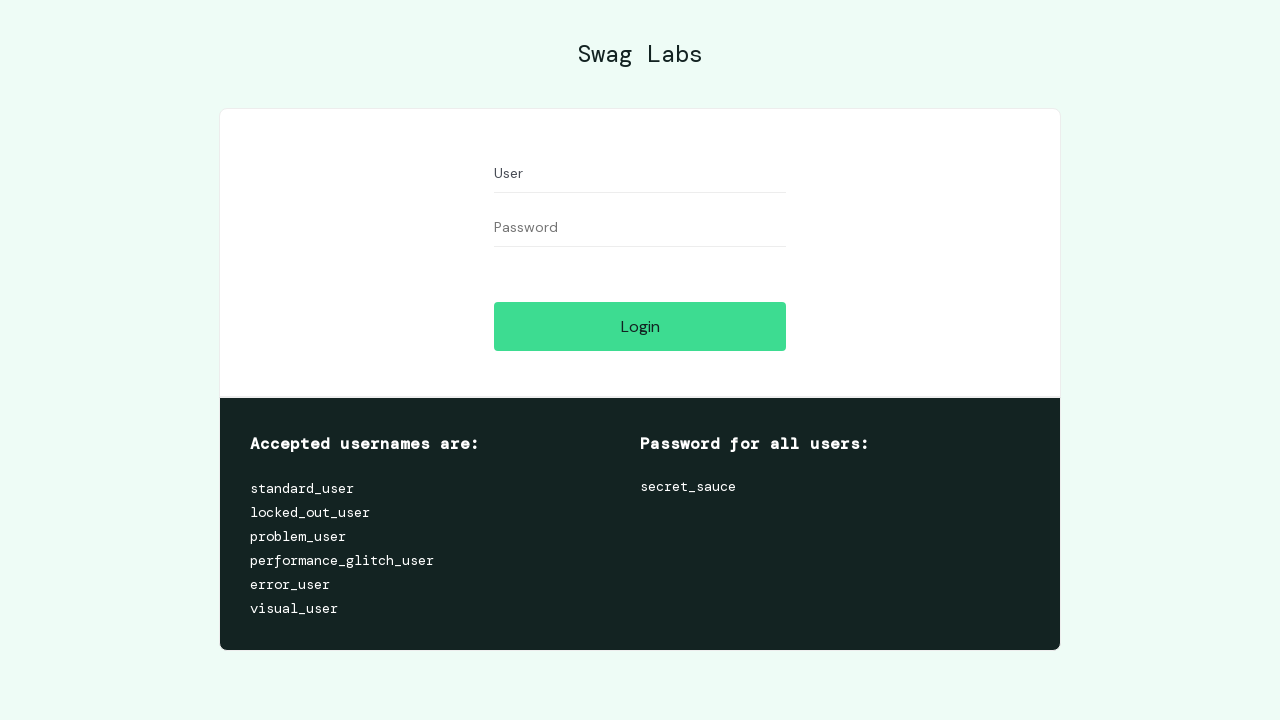

Verified username input value is 'User'
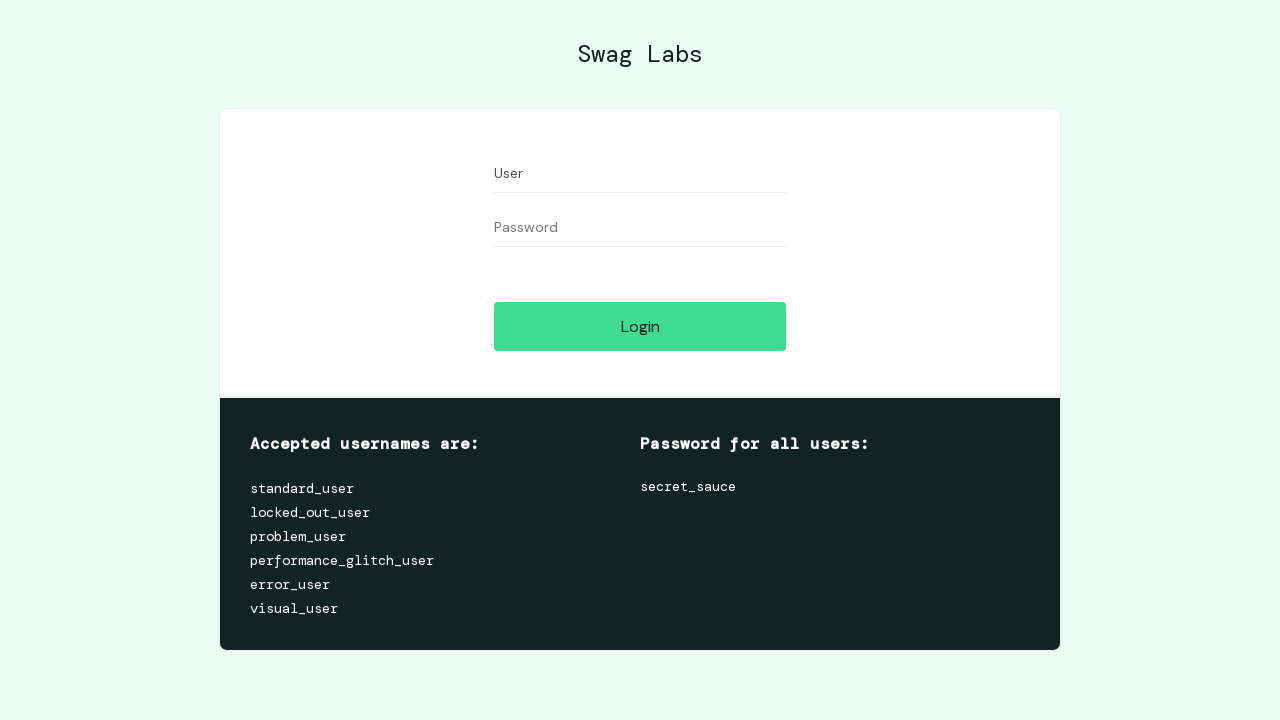

Clicked login button without providing password at (640, 326) on [data-test='login-button']
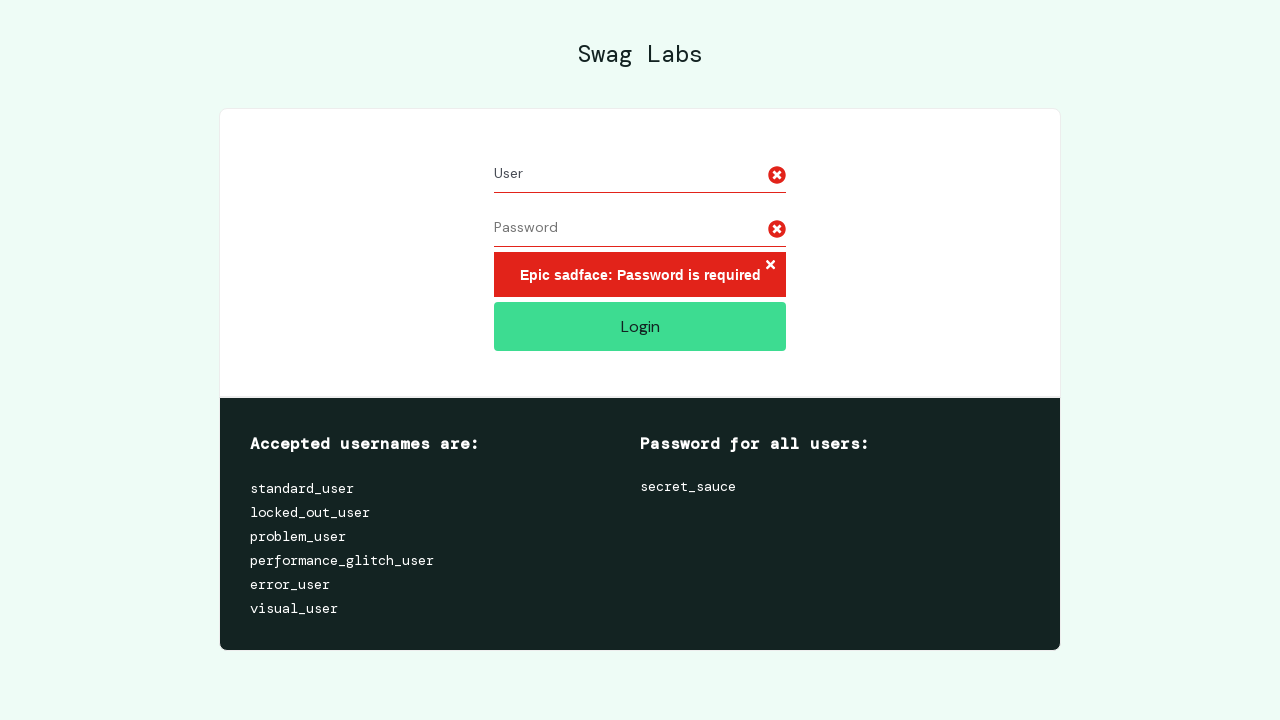

Error button appeared on page
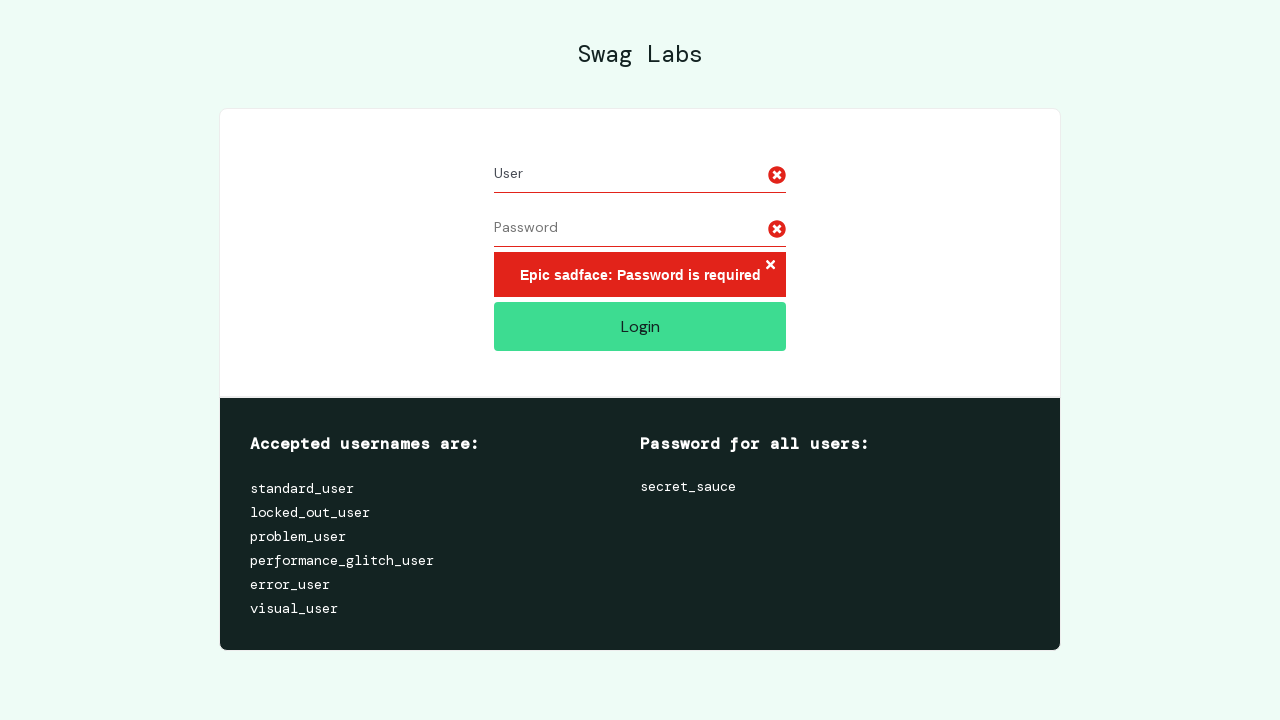

Retrieved page text content to check for error message
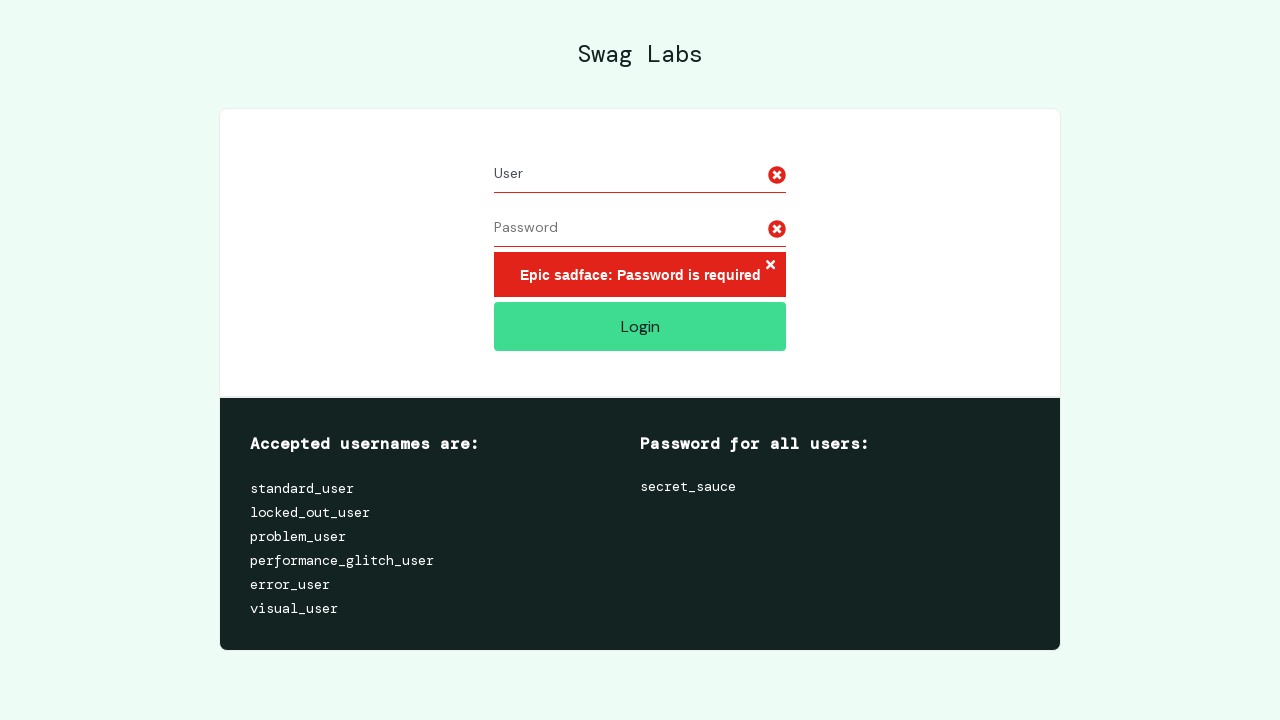

Verified error message 'Epic sadface: Password is required' is displayed
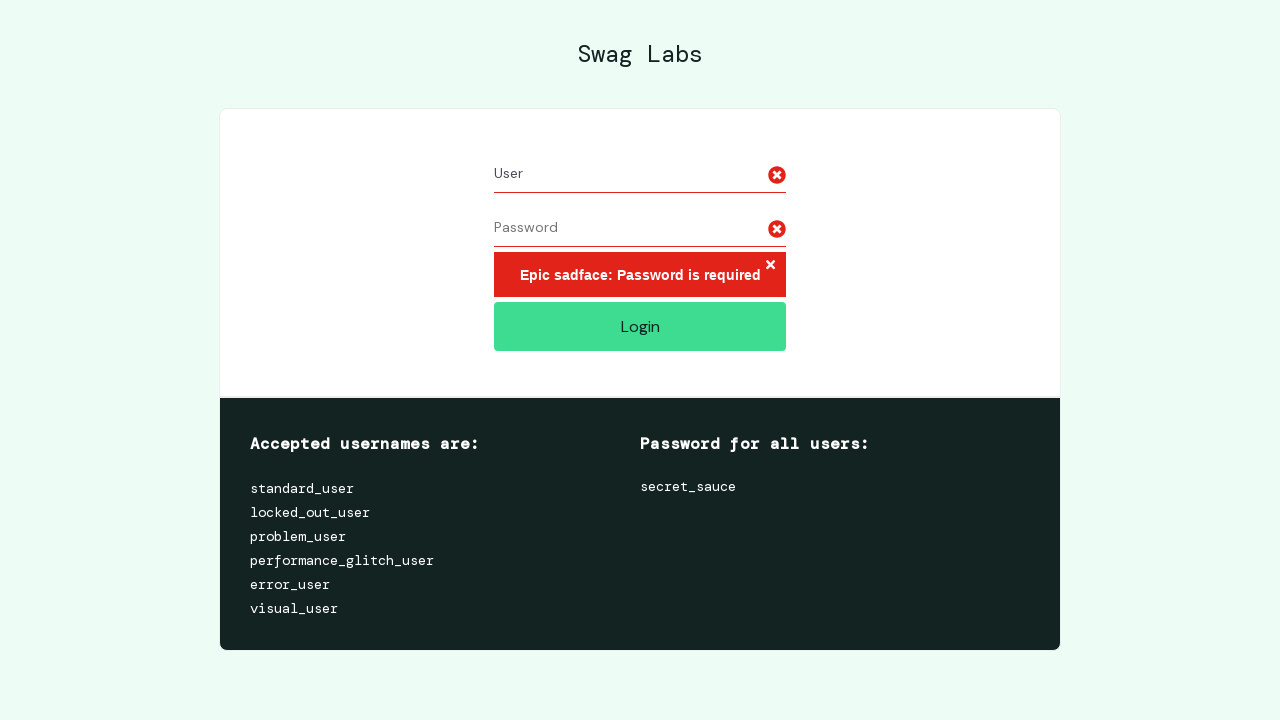

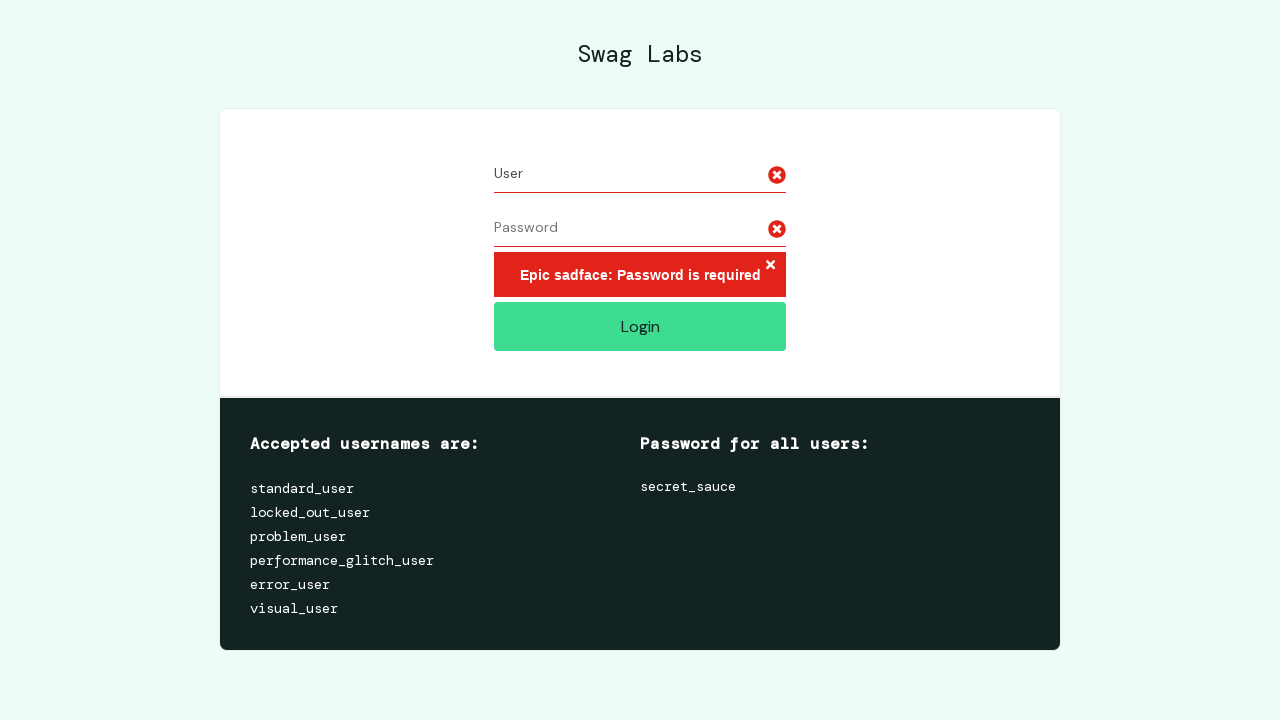